Tests the e-commerce flow on DemoBlaze by navigating to Laptops category, selecting a MacBook Air product, adding it to cart, and verifying the product appears in the cart.

Starting URL: https://www.demoblaze.com/

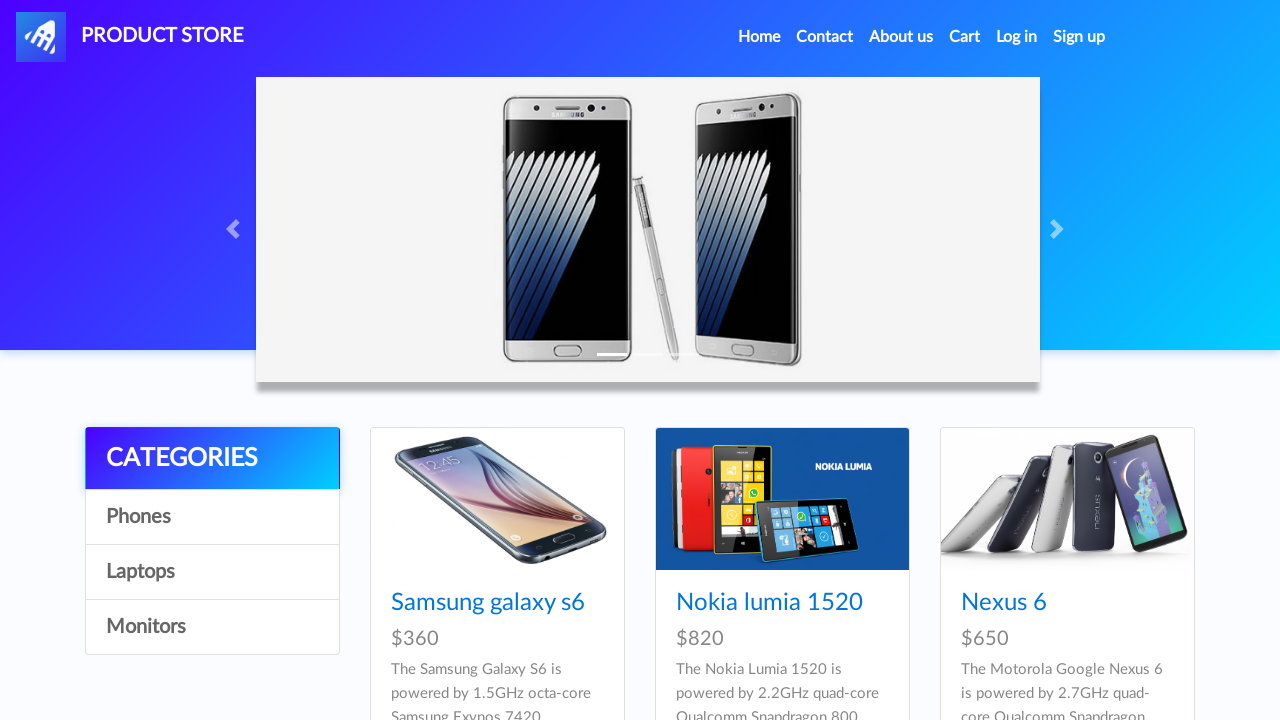

Clicked on Laptops category at (212, 572) on text=Laptops
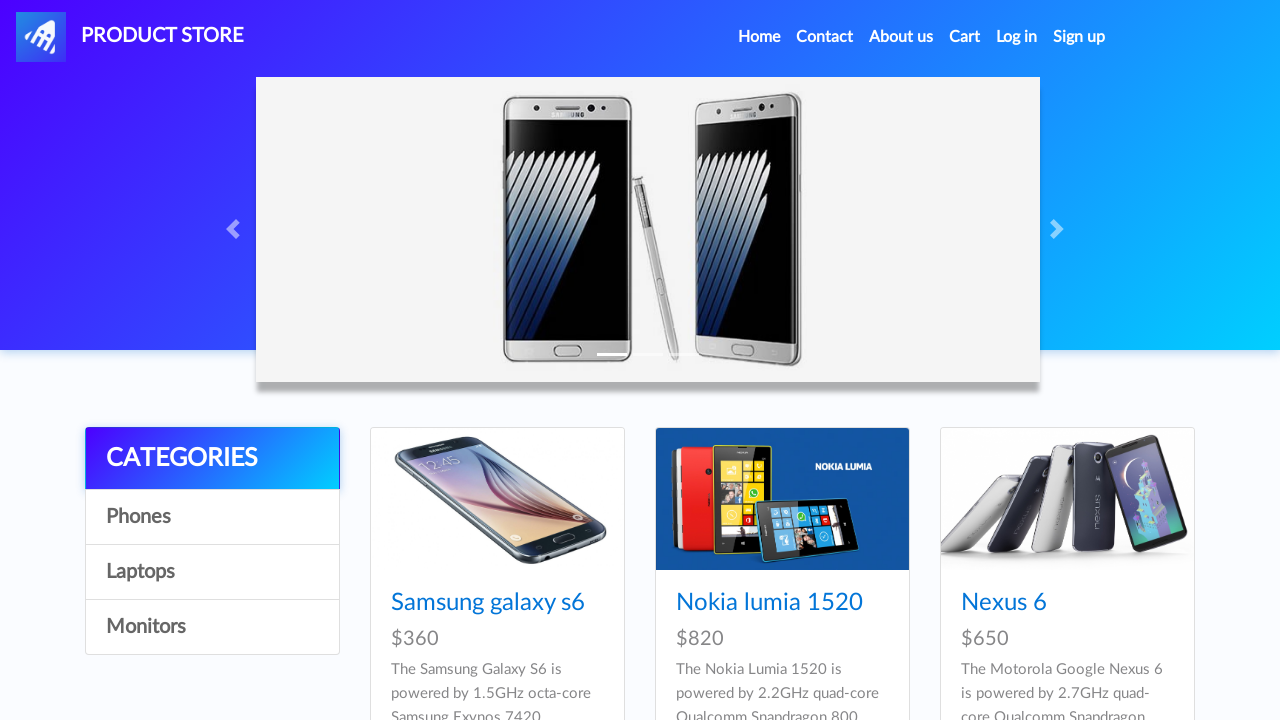

Waited for MacBook Air product to load
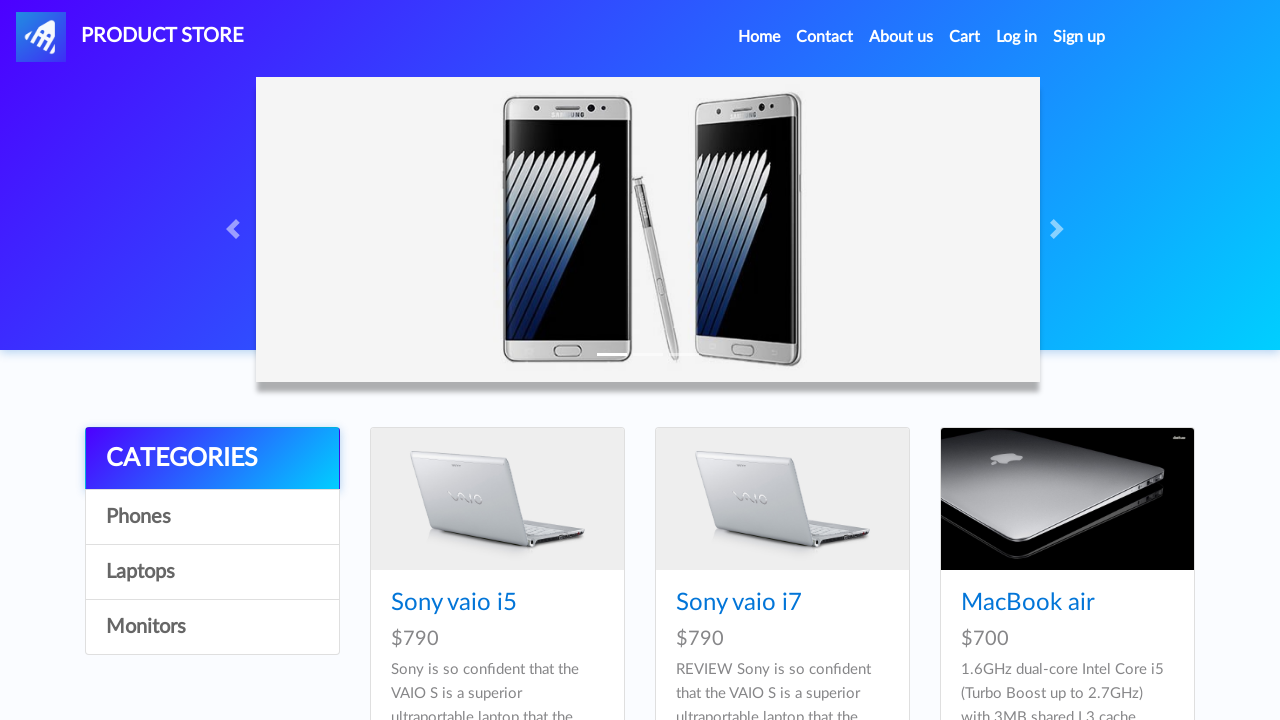

Clicked on MacBook Air product at (1028, 603) on xpath=//*[@id='tbodyid']/div[3]/div/div/h4/a
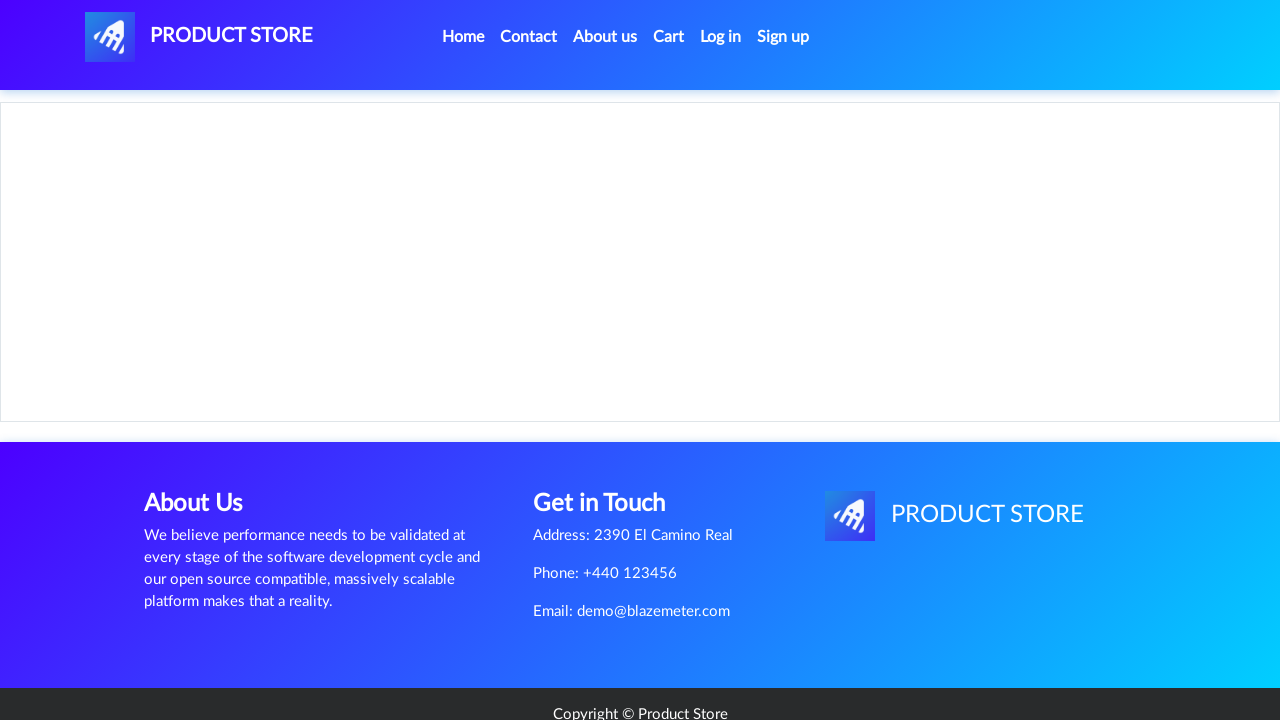

Waited for Add to cart button to load
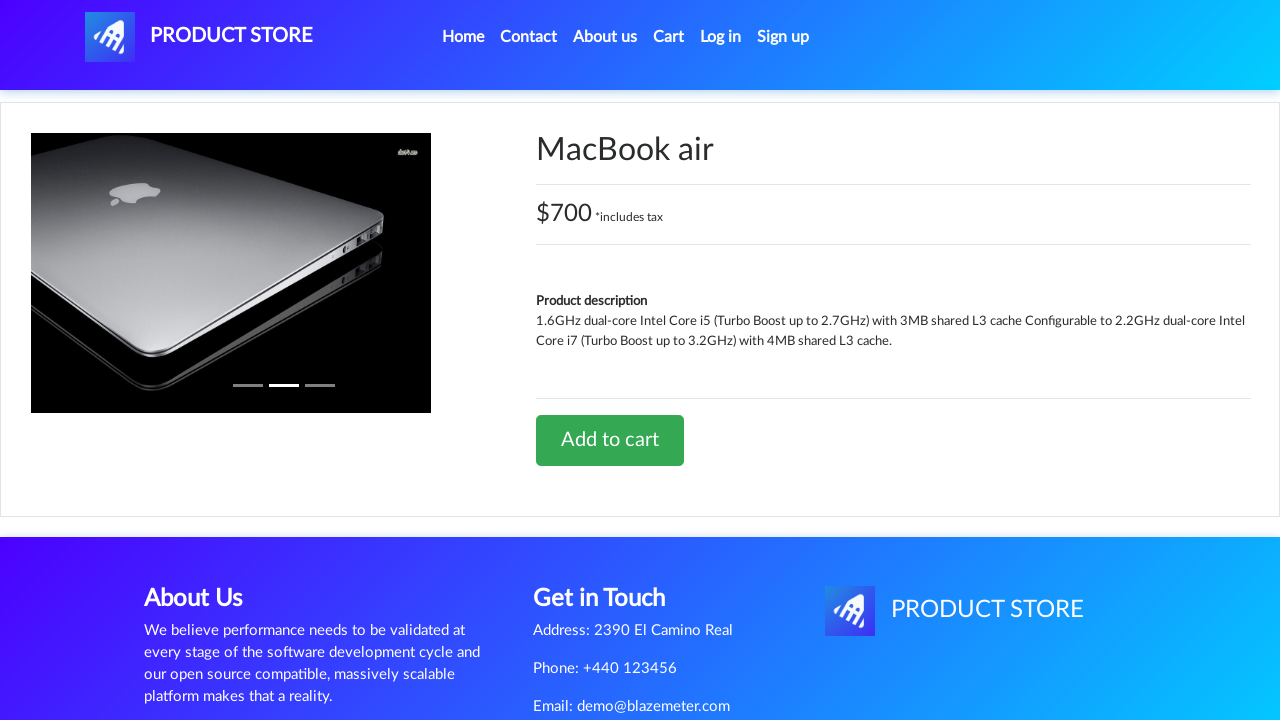

Clicked Add to cart button at (610, 440) on xpath=//*[@id='tbodyid']/div[2]/div/a
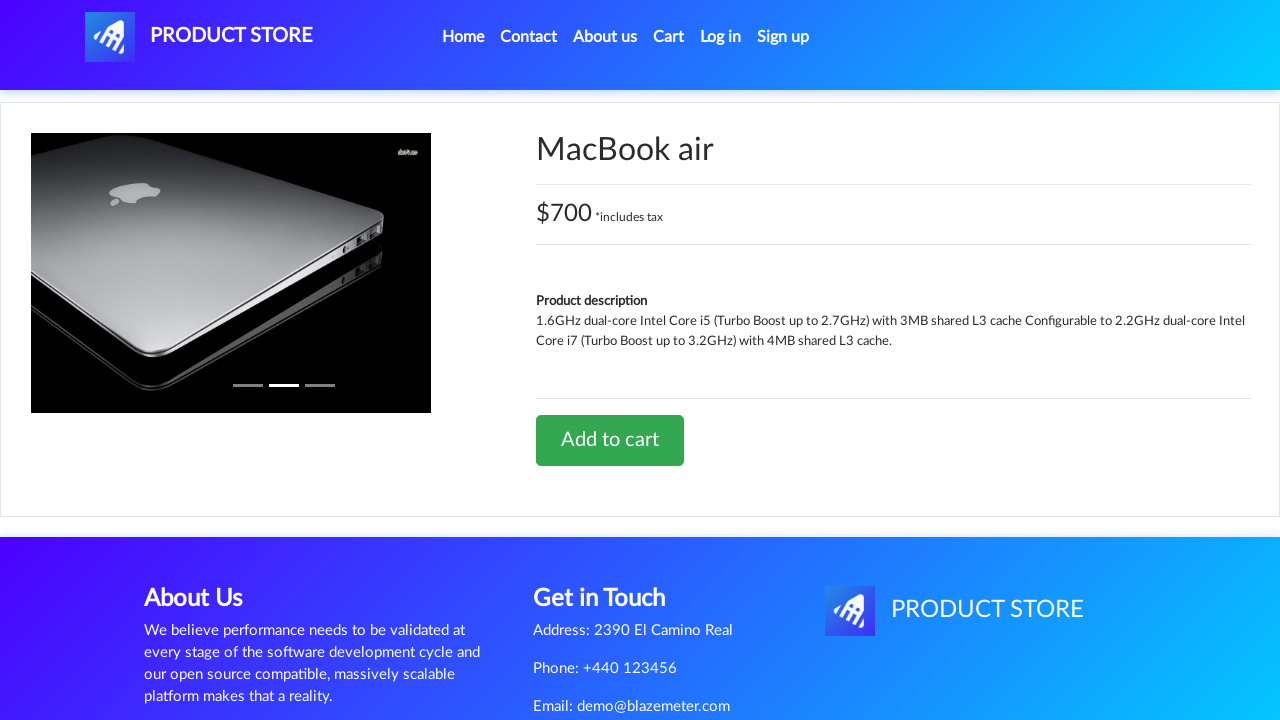

Set up dialog handler to accept alerts
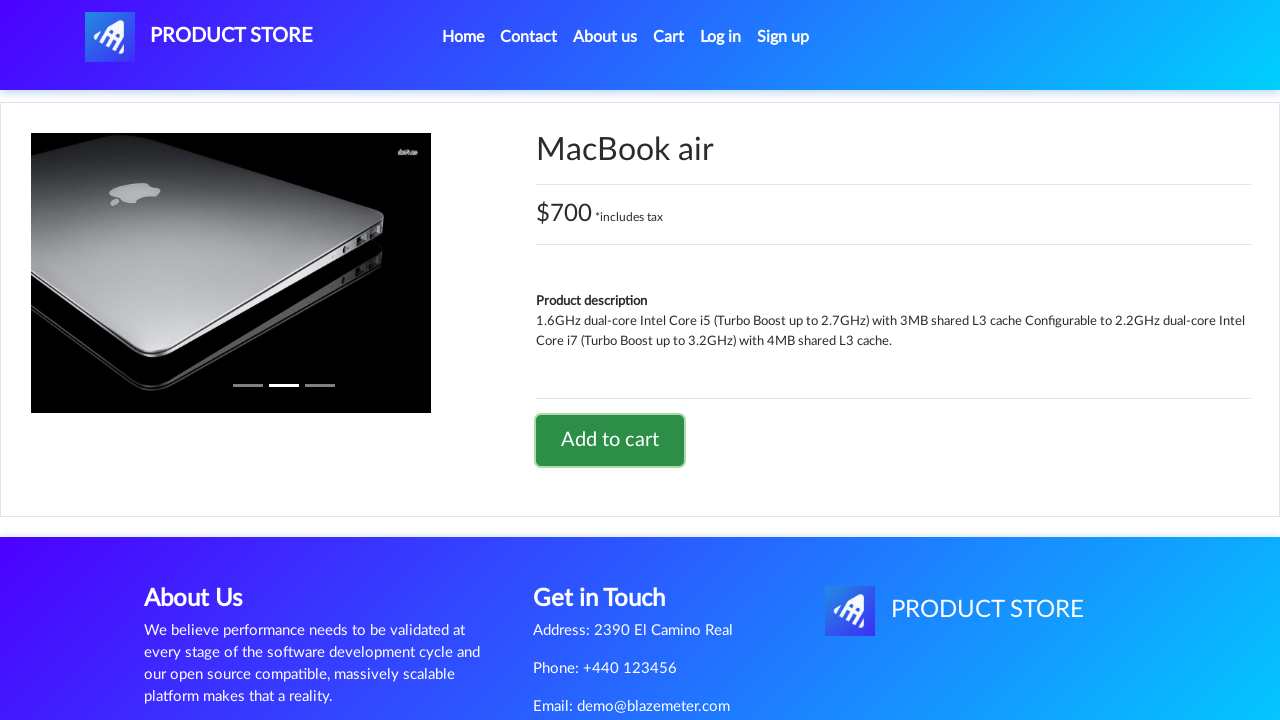

Waited 1 second for alert dialog to appear and be handled
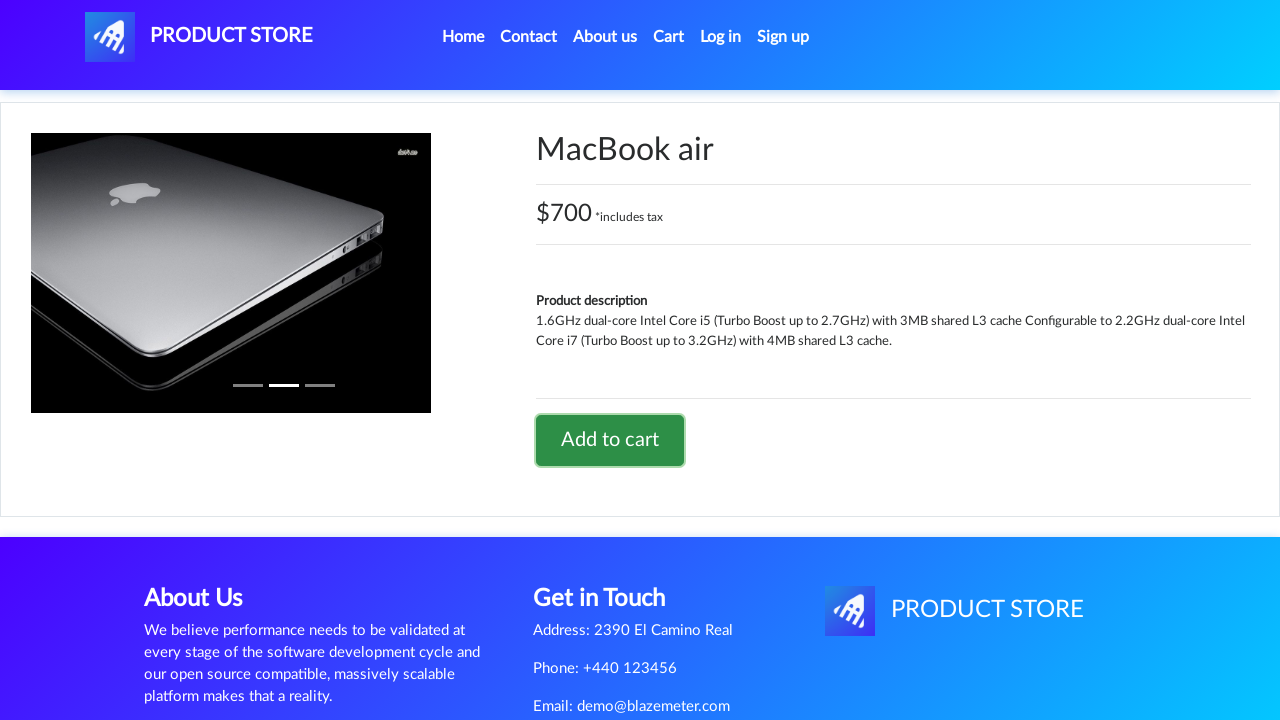

Waited for Cart link to load
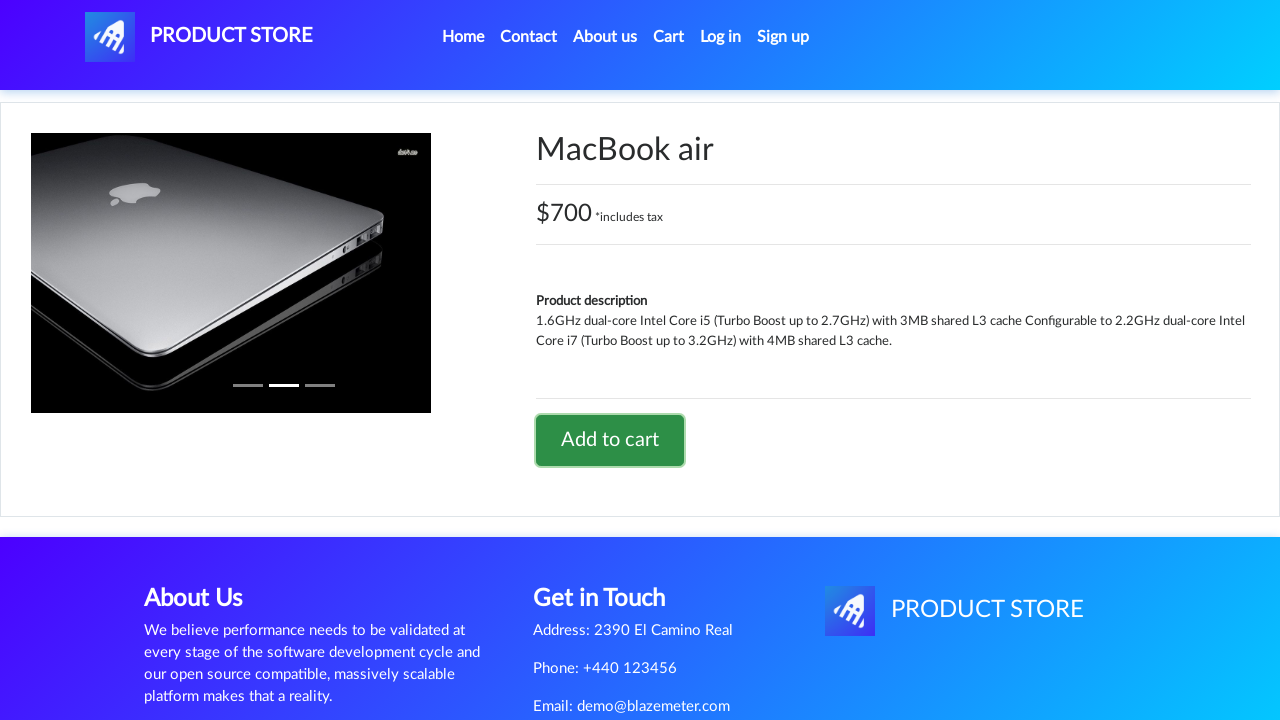

Clicked on Cart link at (669, 37) on #cartur
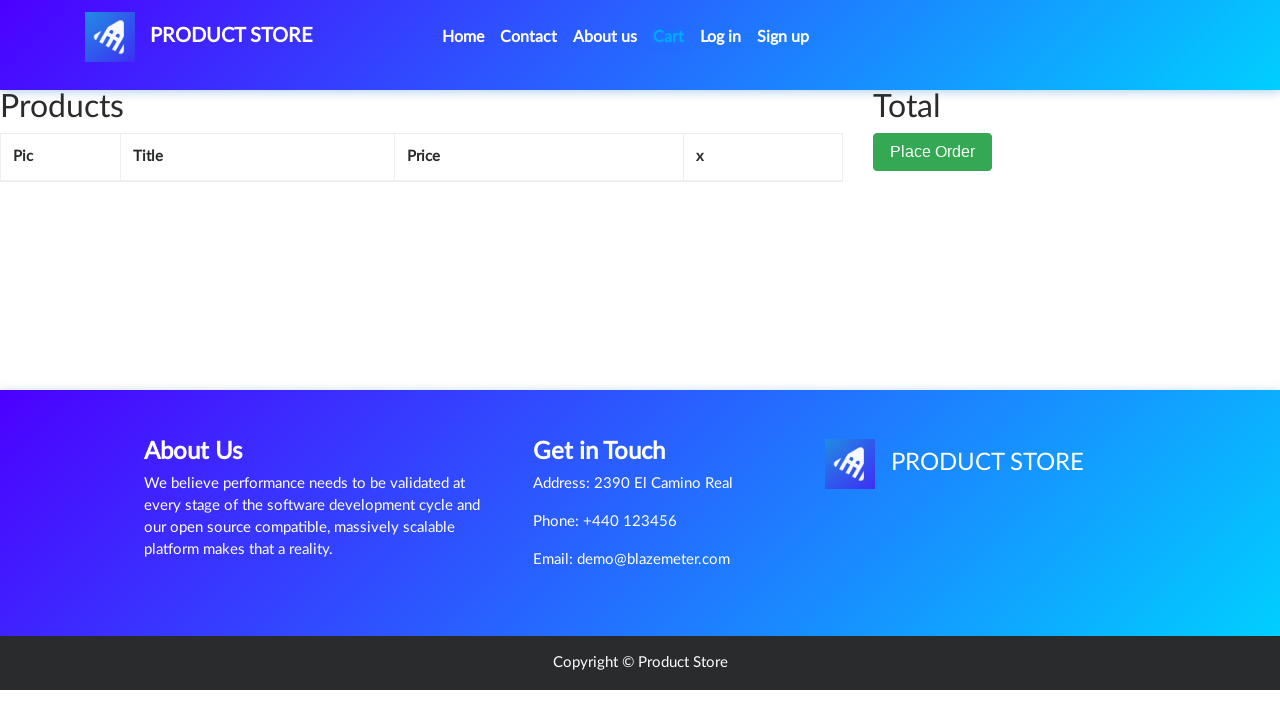

Verified MacBook Air product is displayed in cart
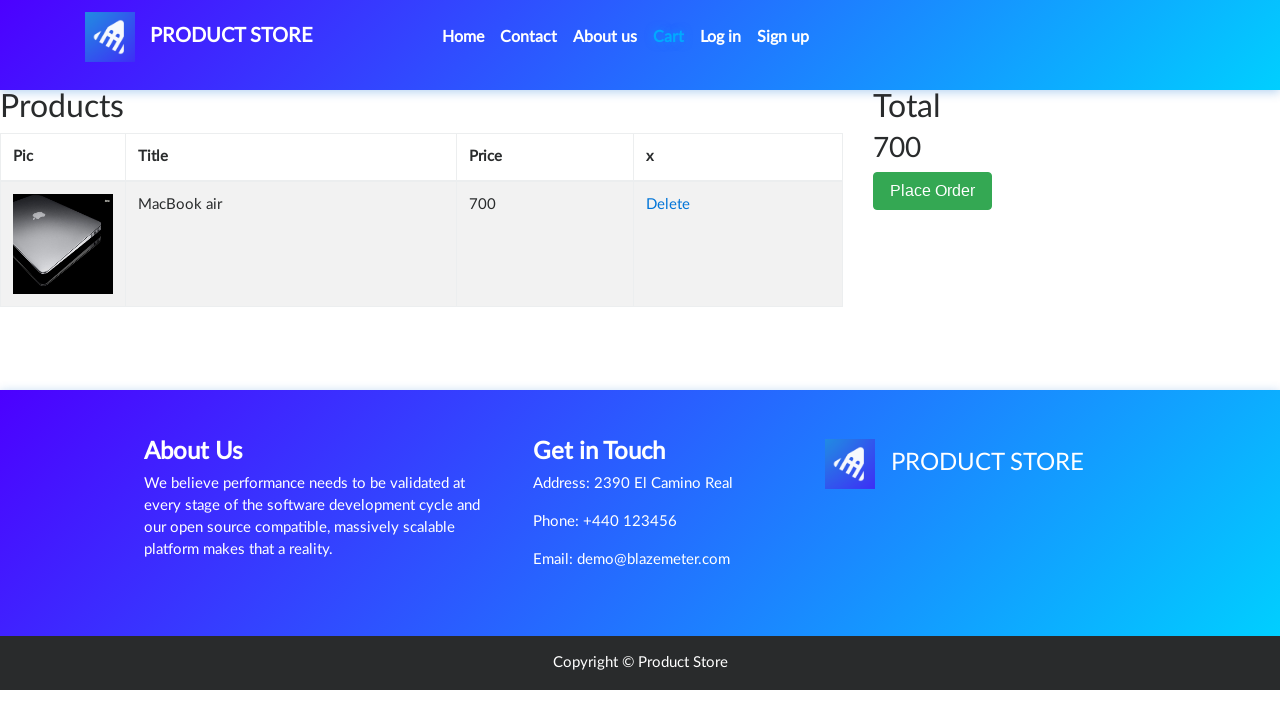

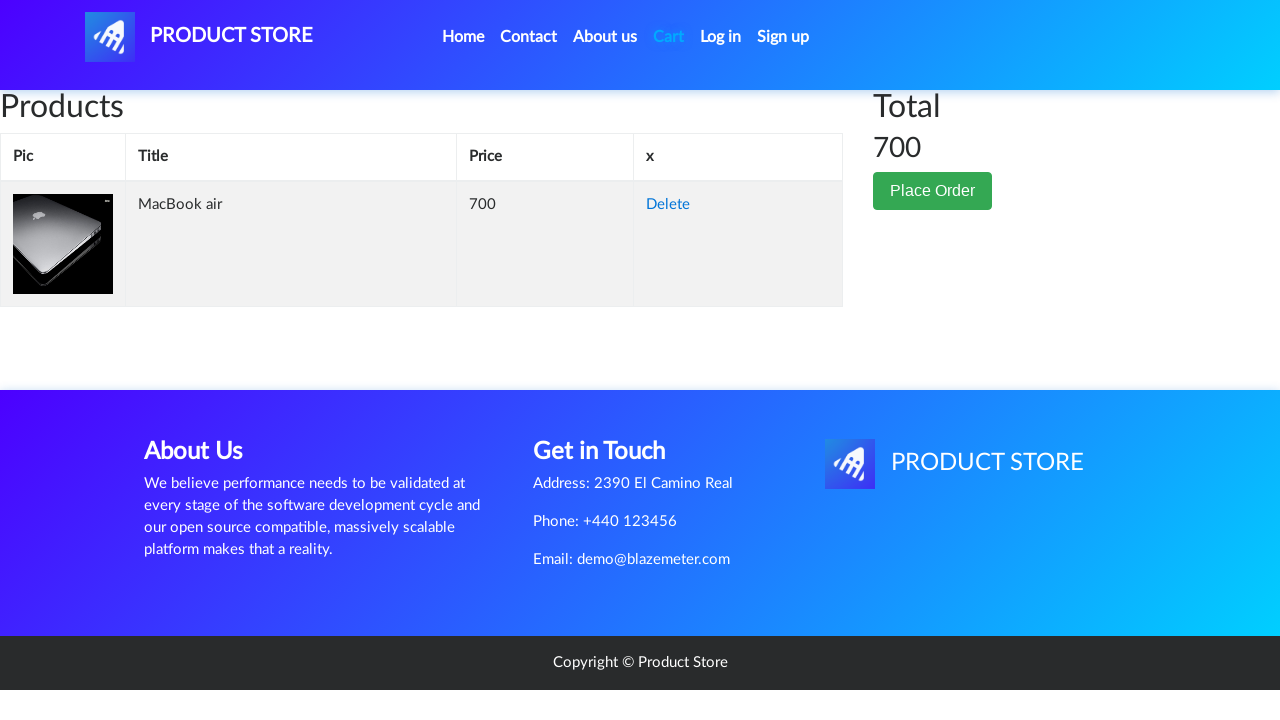